Tests autocomplete functionality by typing partial text and navigating through dropdown options using keyboard to select a specific country

Starting URL: https://rahulshettyacademy.com/AutomationPractice/

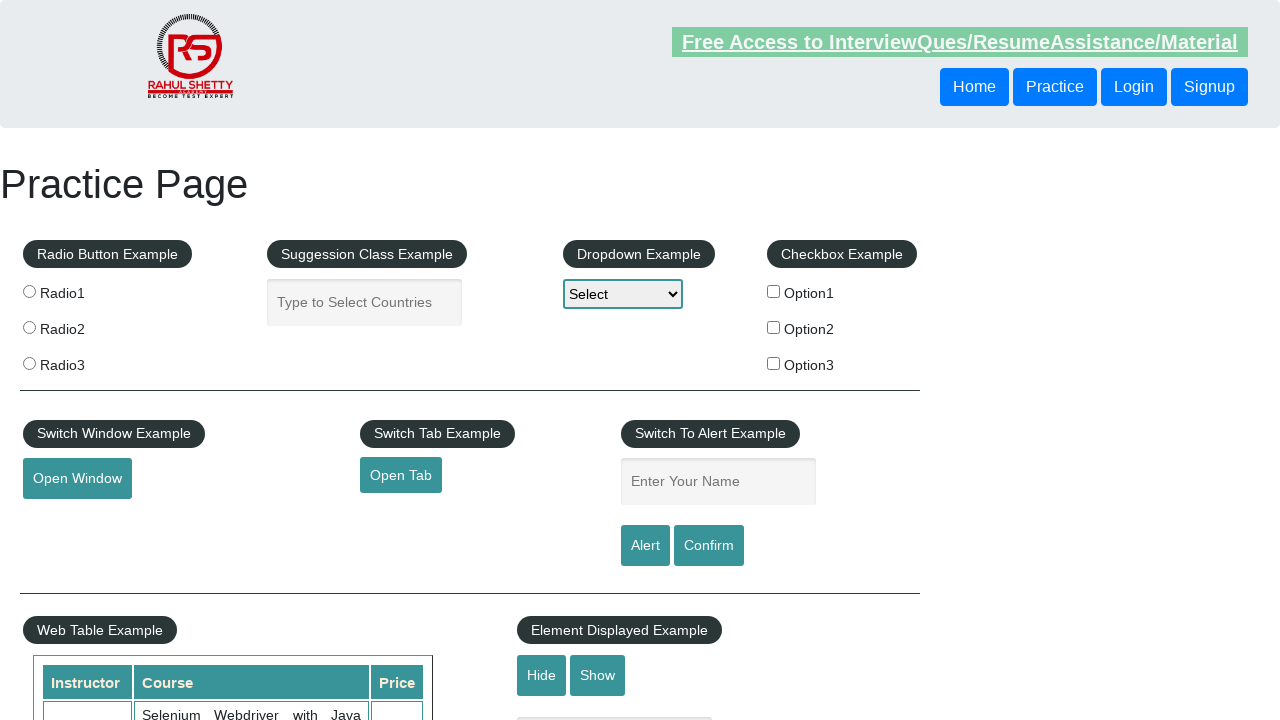

Filled autocomplete field with 'vi' on #autocomplete
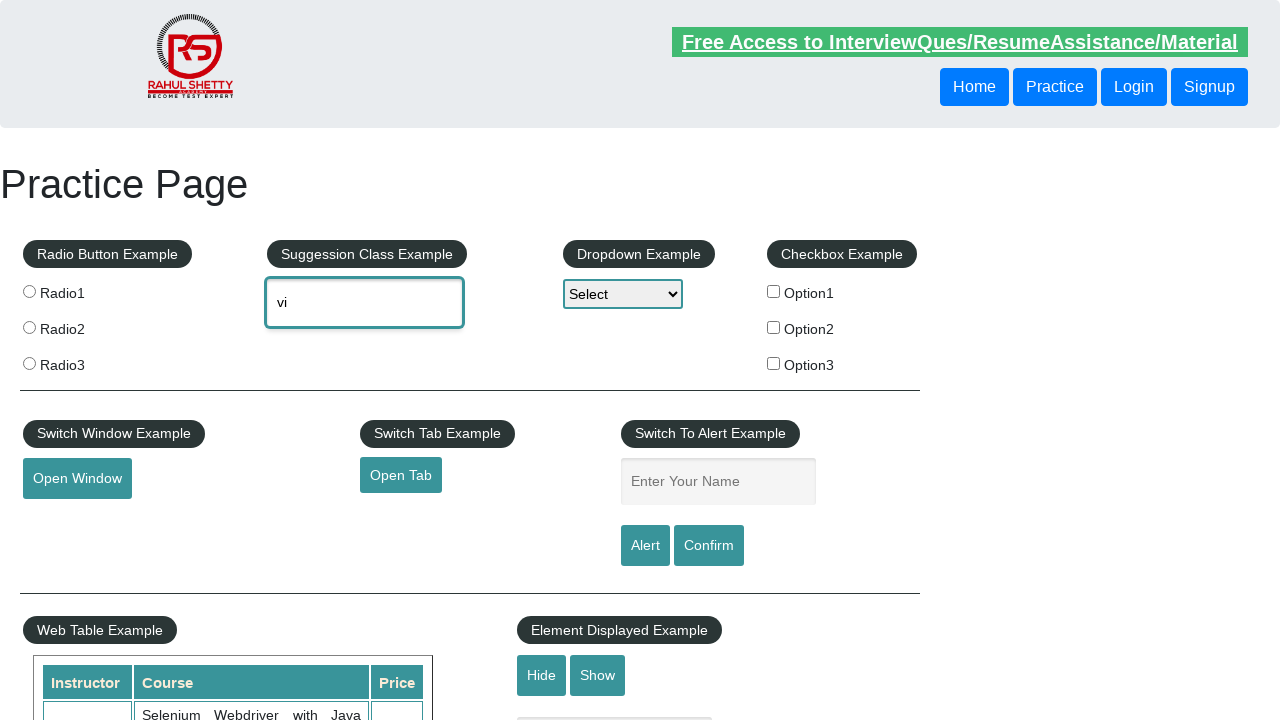

Retrieved current autocomplete value: 'vi'
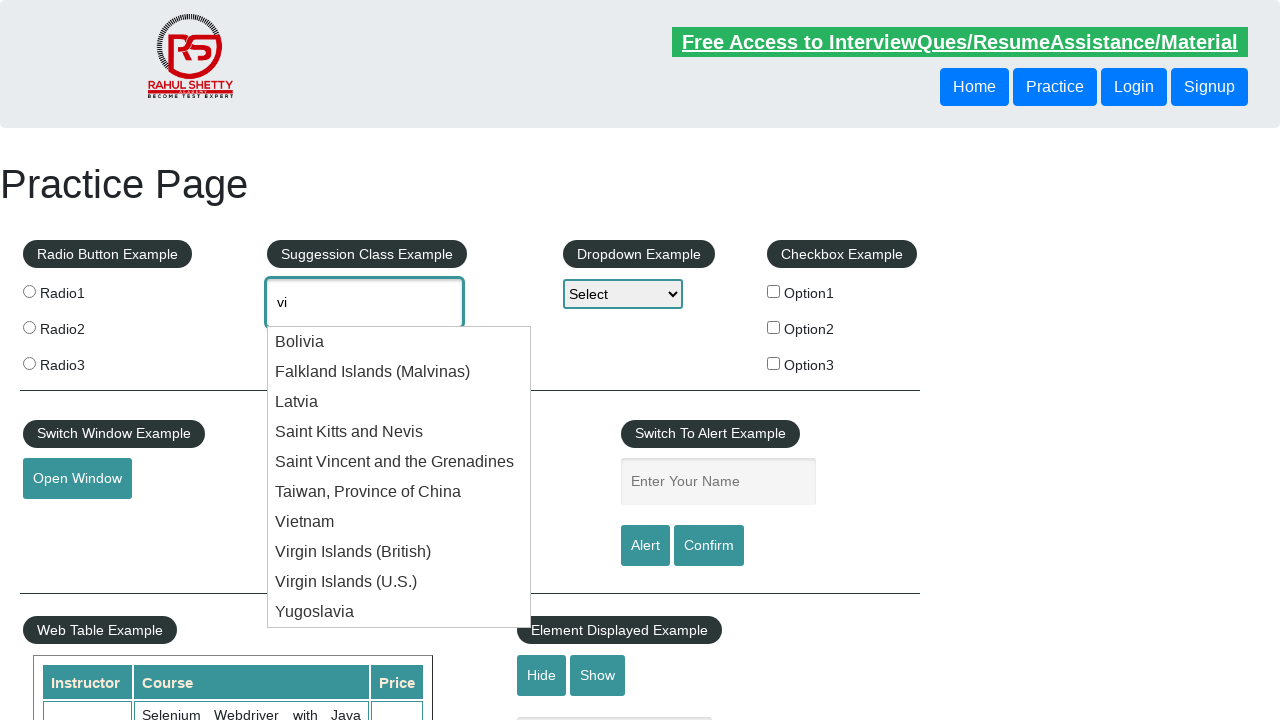

Pressed ArrowDown to navigate to next dropdown option on #autocomplete
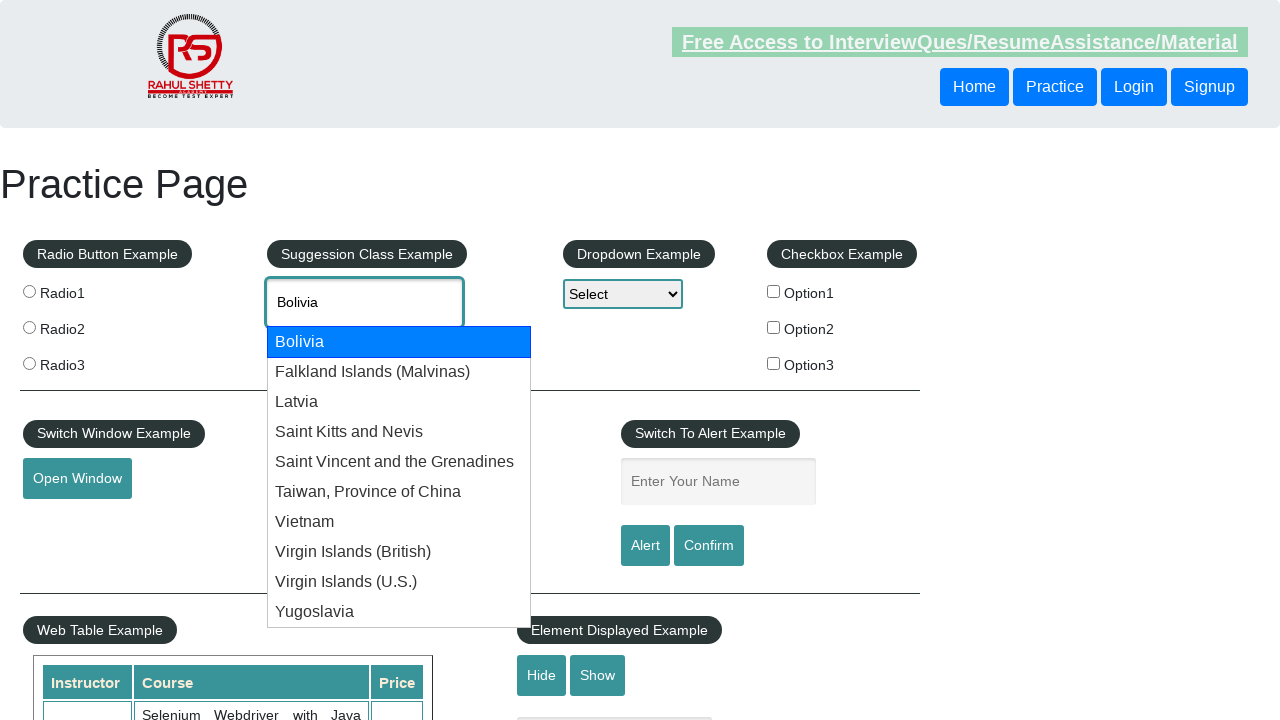

Waited 500ms for dropdown to update
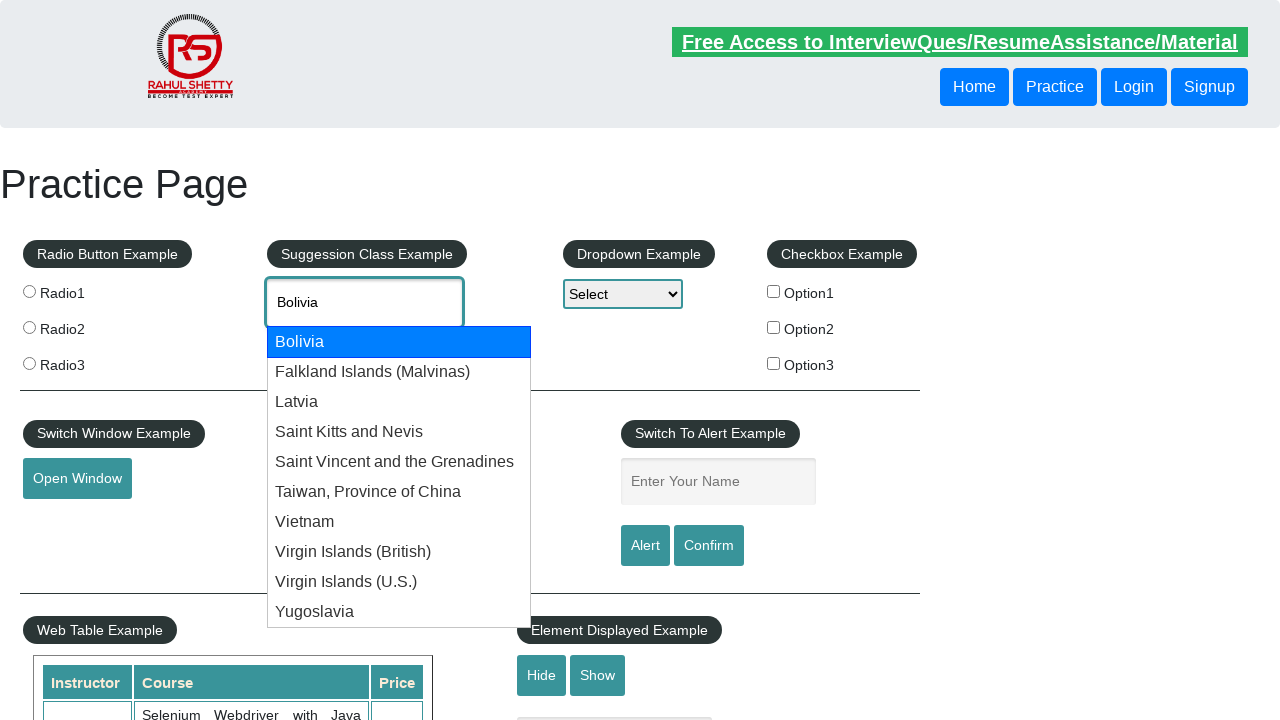

Retrieved current autocomplete value: 'Bolivia'
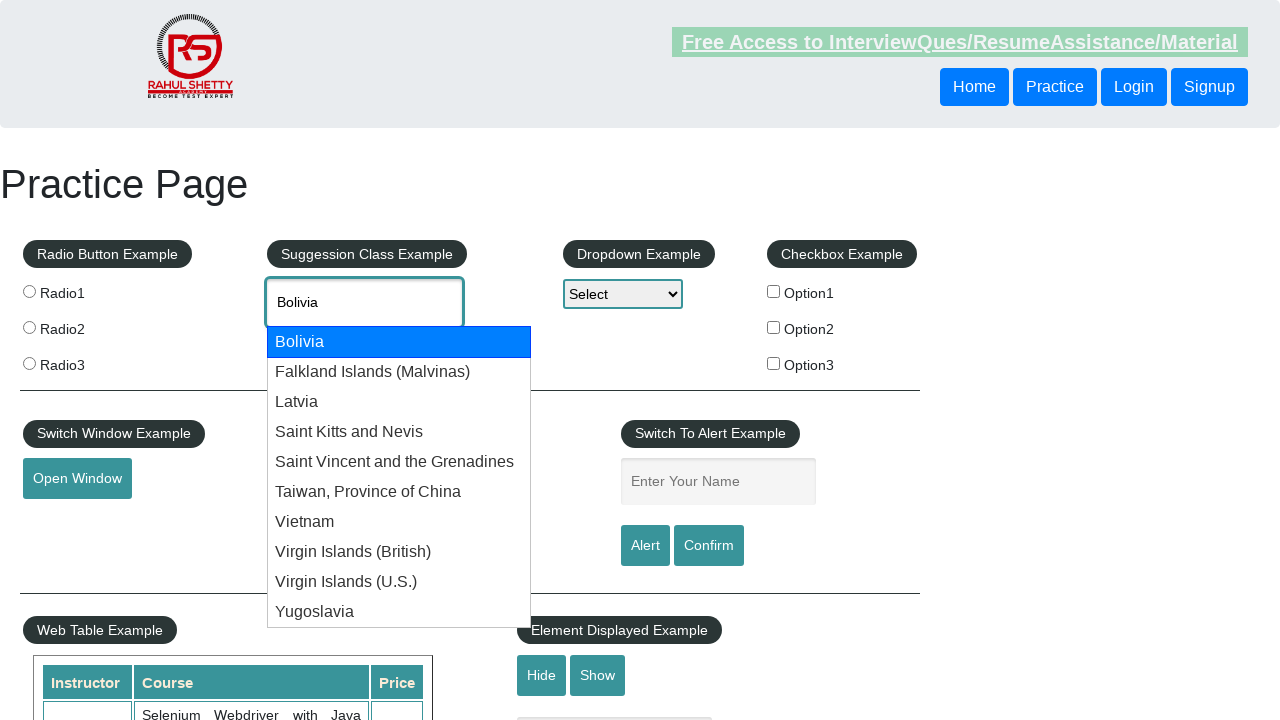

Pressed ArrowDown to navigate to next dropdown option on #autocomplete
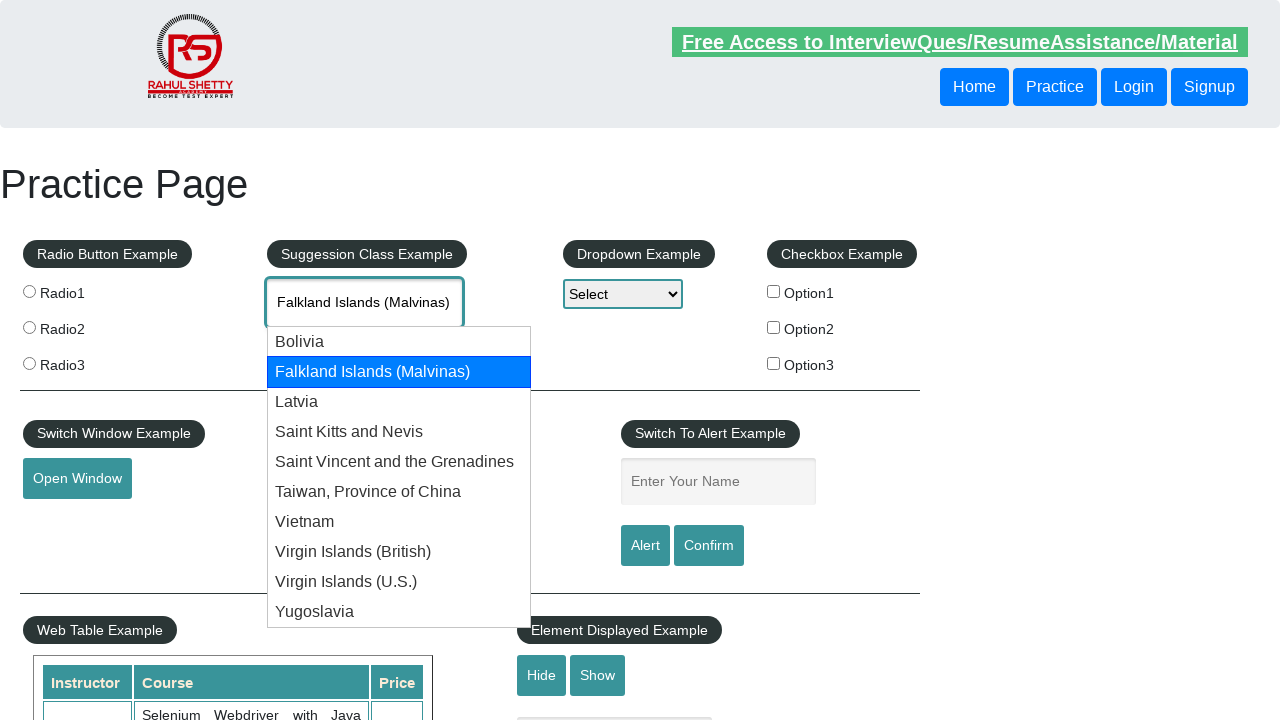

Waited 500ms for dropdown to update
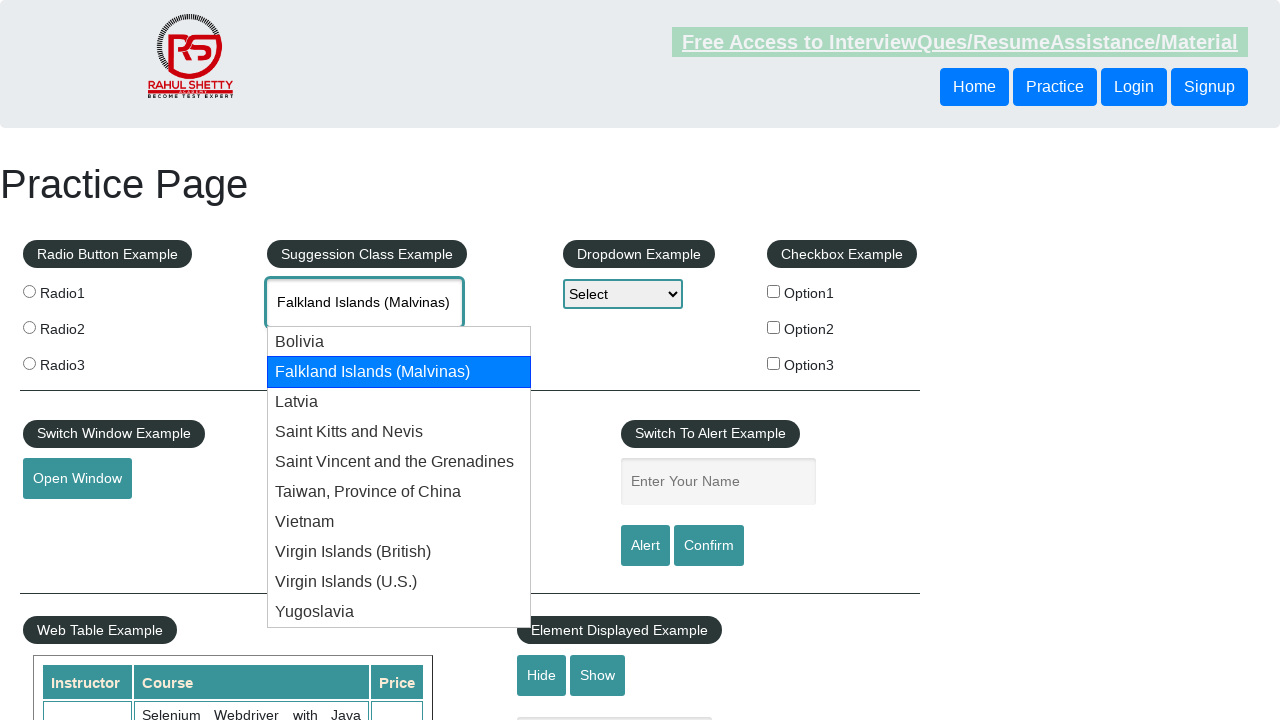

Retrieved current autocomplete value: 'Falkland Islands (Malvinas)'
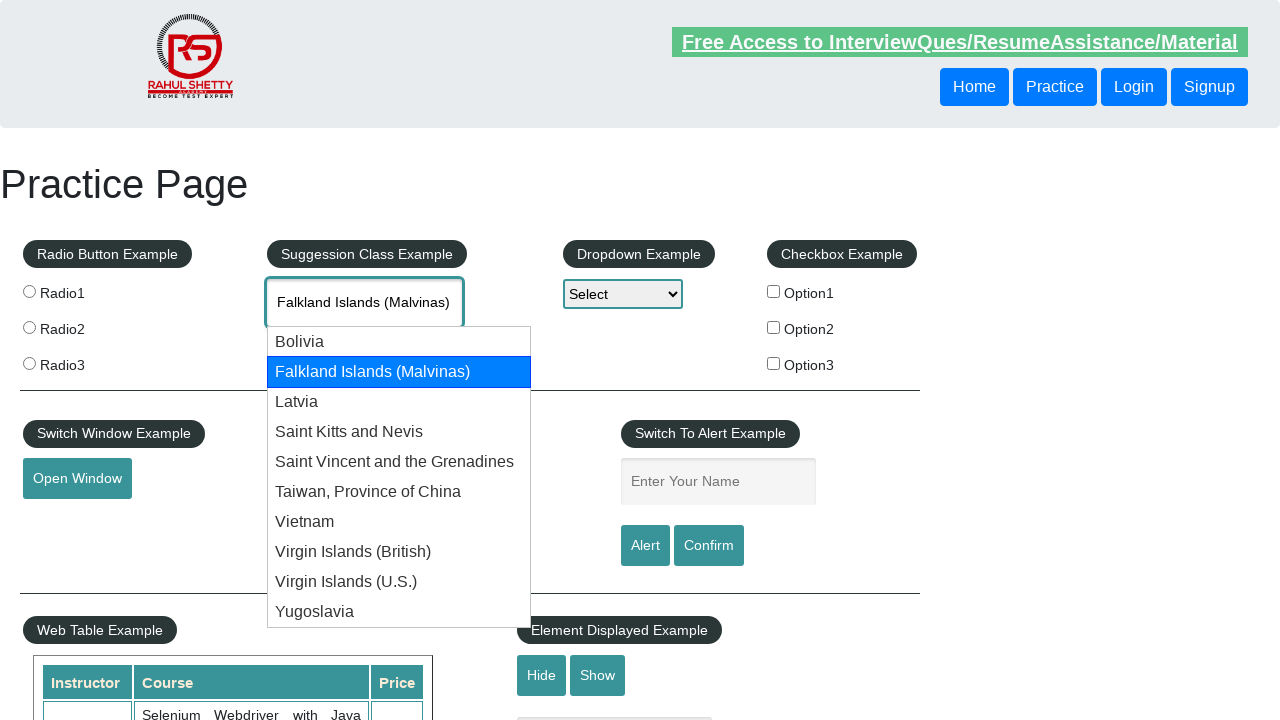

Pressed ArrowDown to navigate to next dropdown option on #autocomplete
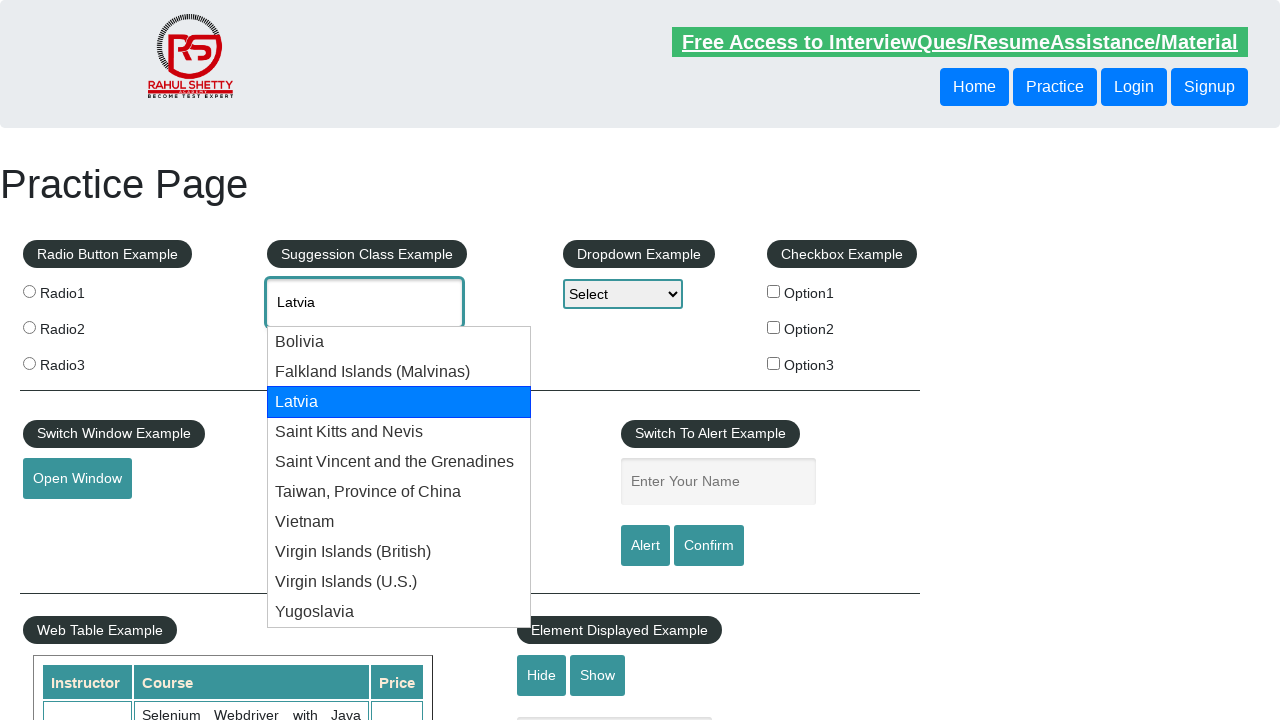

Waited 500ms for dropdown to update
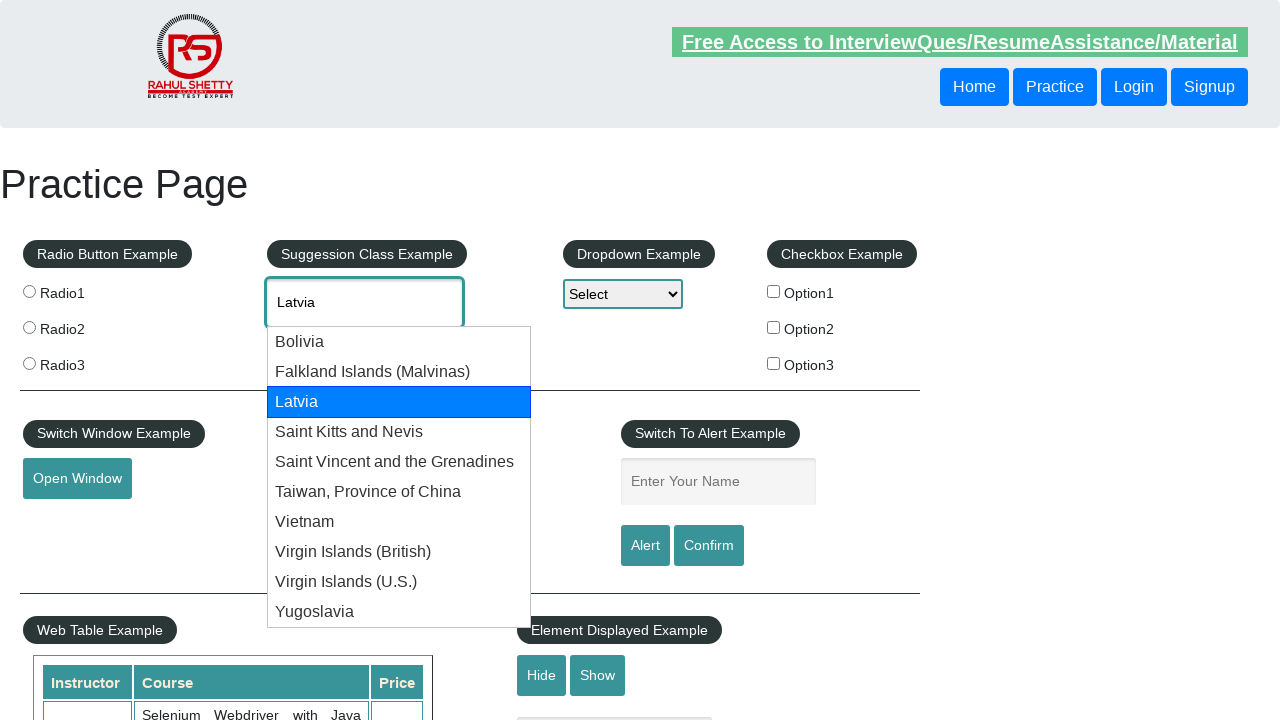

Retrieved current autocomplete value: 'Latvia'
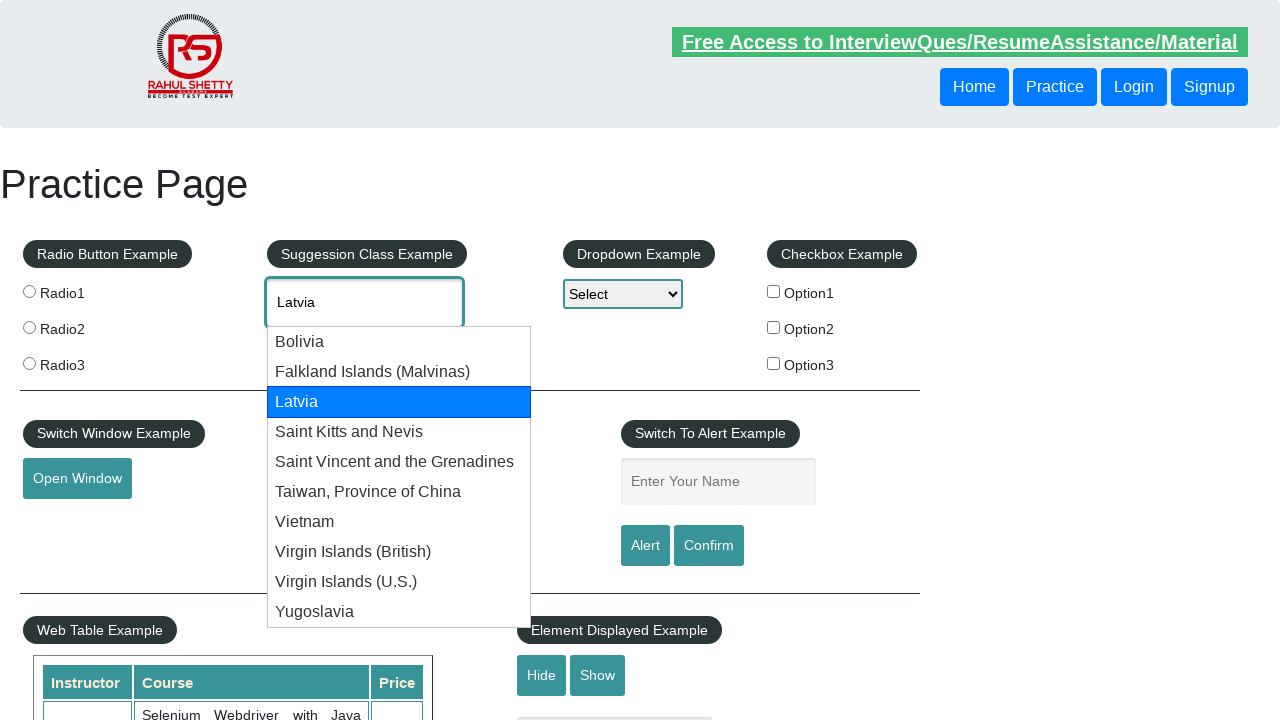

Pressed ArrowDown to navigate to next dropdown option on #autocomplete
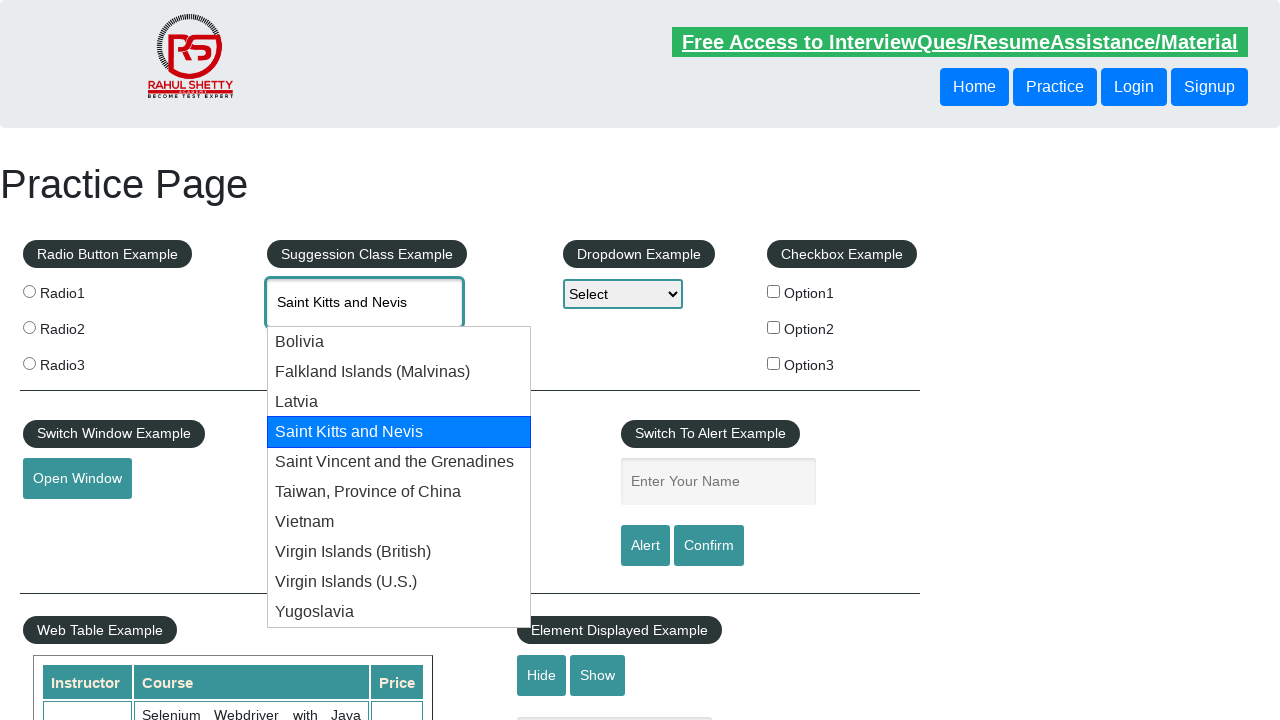

Waited 500ms for dropdown to update
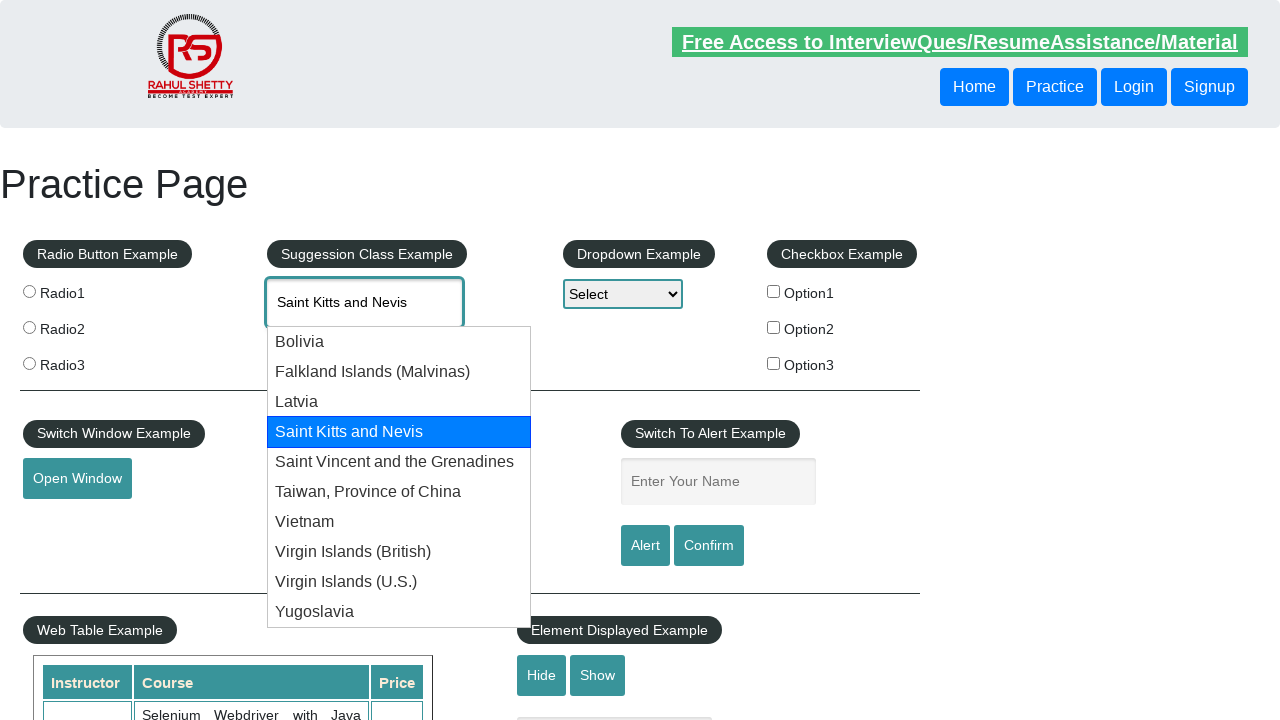

Retrieved current autocomplete value: 'Saint Kitts and Nevis'
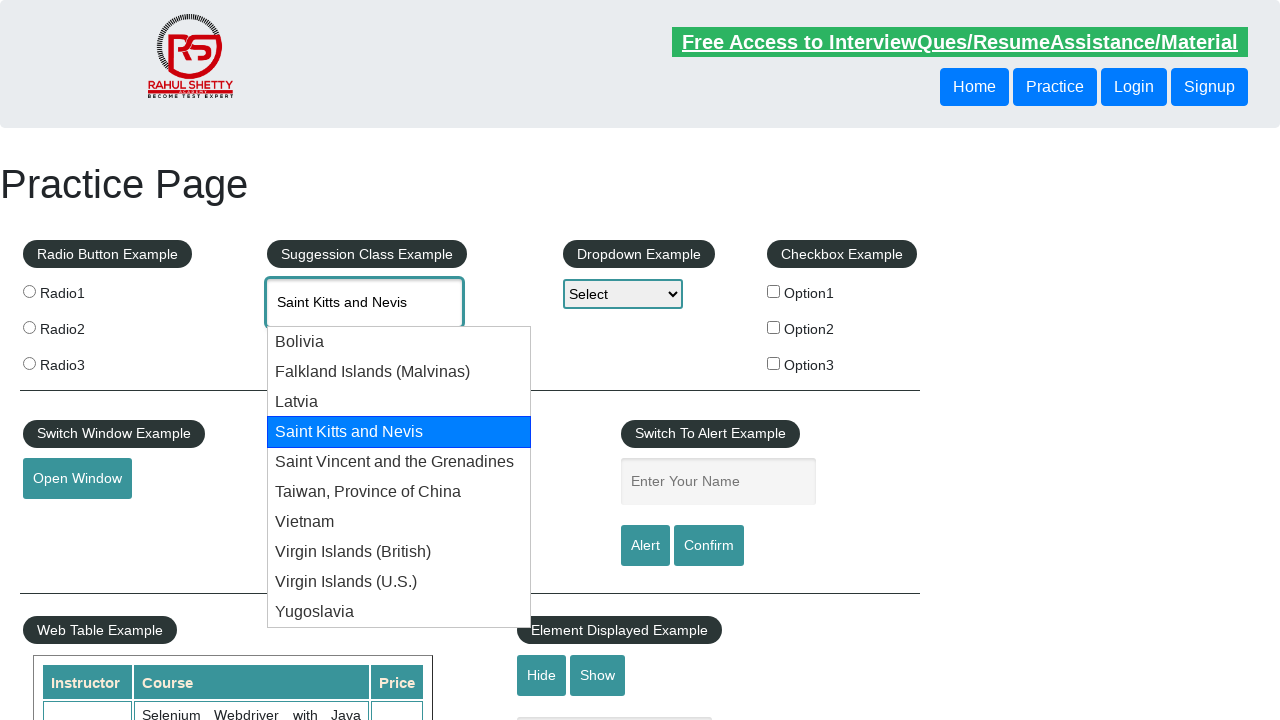

Pressed ArrowDown to navigate to next dropdown option on #autocomplete
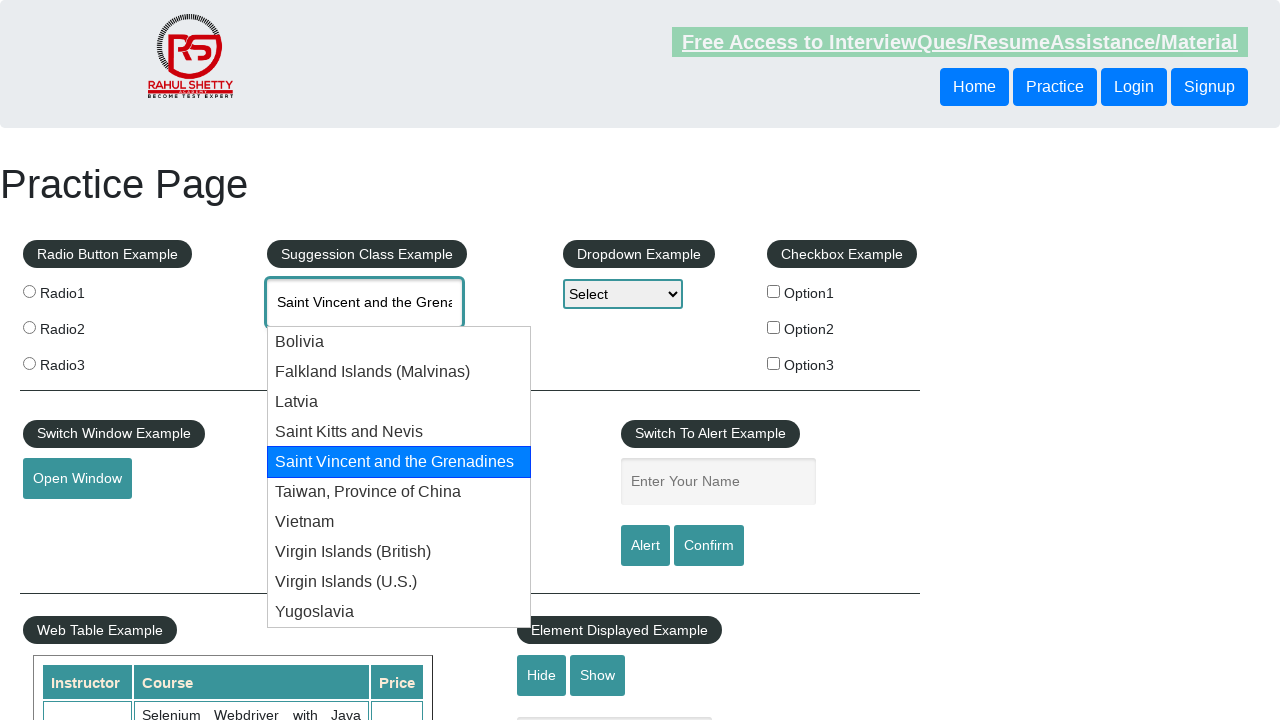

Waited 500ms for dropdown to update
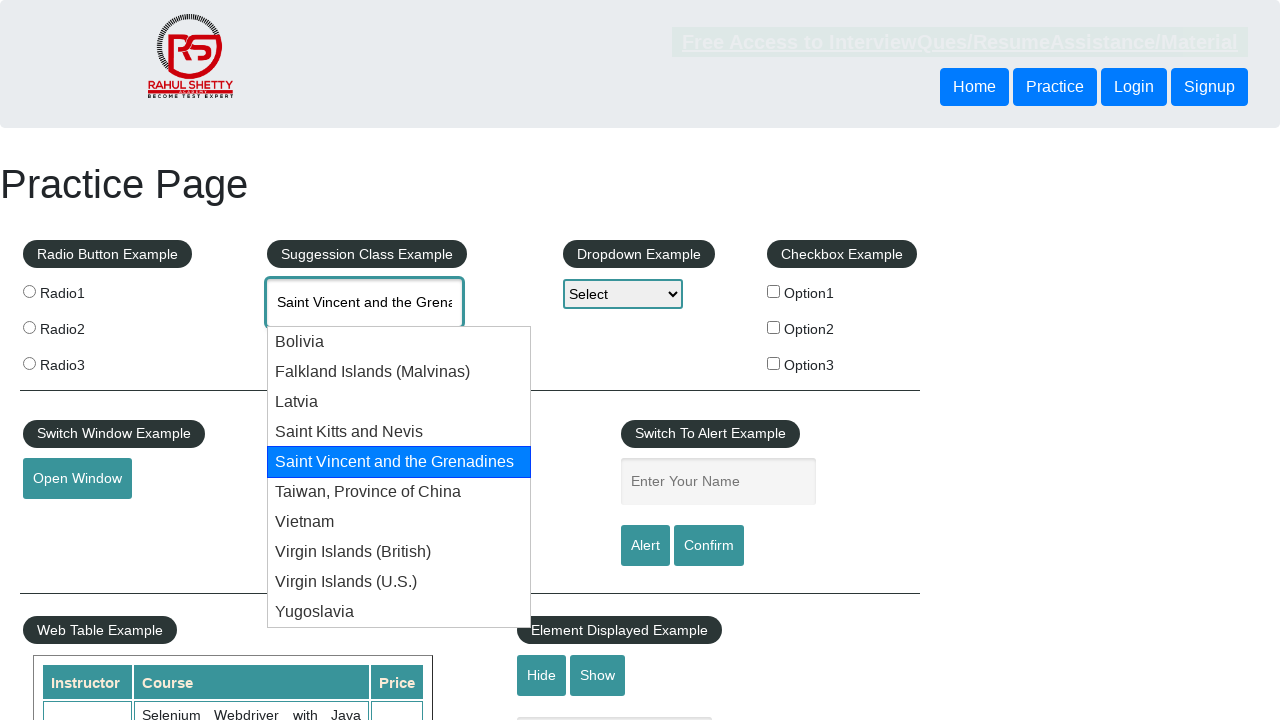

Retrieved current autocomplete value: 'Saint Vincent and the Grenadines'
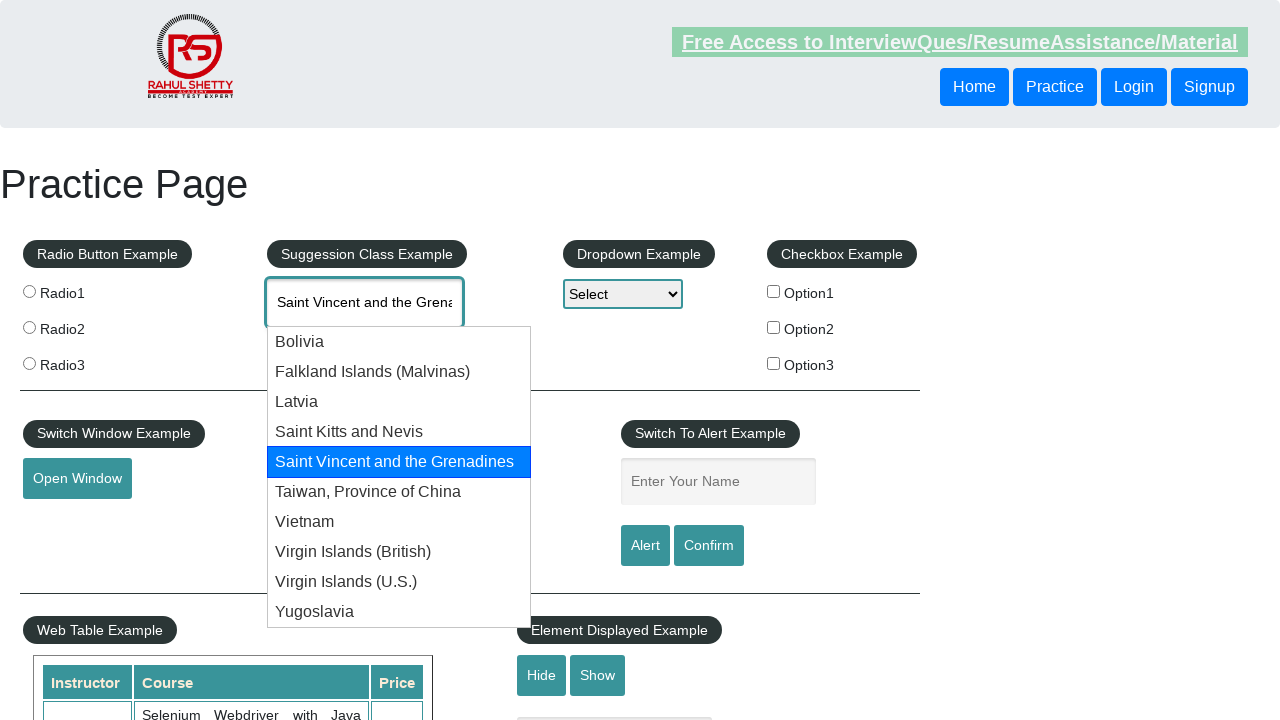

Pressed ArrowDown to navigate to next dropdown option on #autocomplete
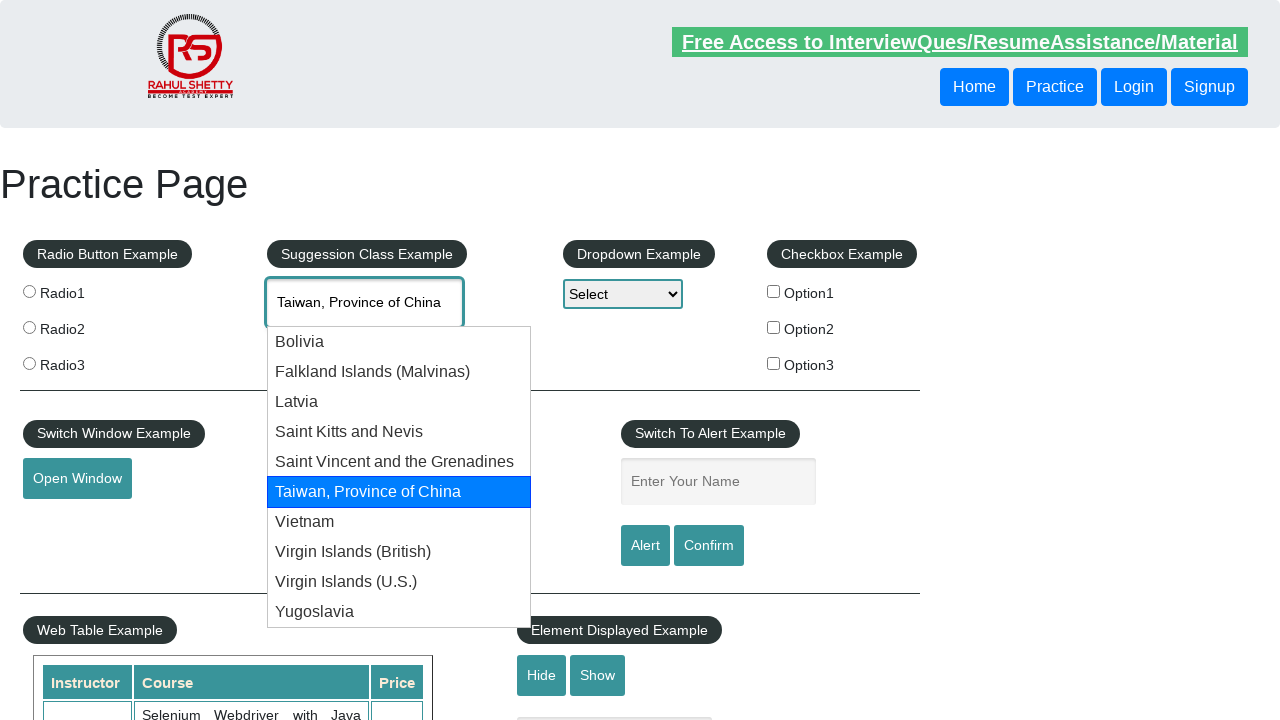

Waited 500ms for dropdown to update
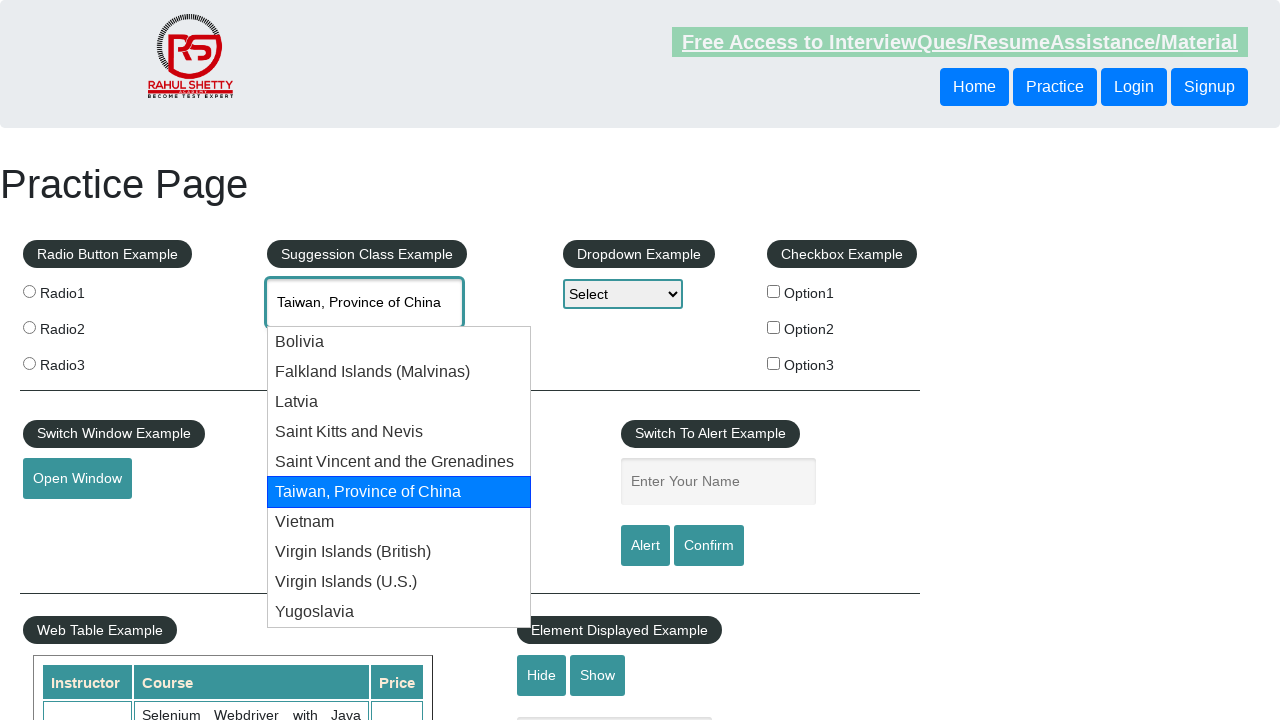

Retrieved current autocomplete value: 'Taiwan, Province of China'
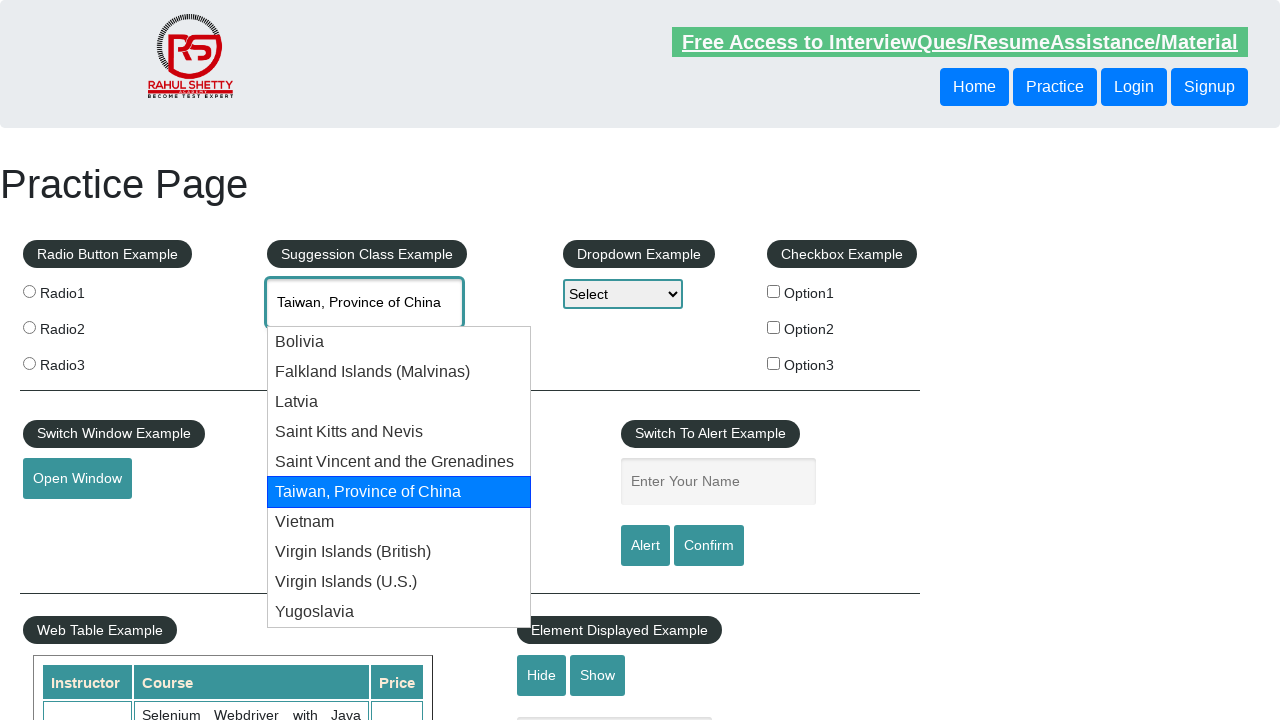

Pressed ArrowDown to navigate to next dropdown option on #autocomplete
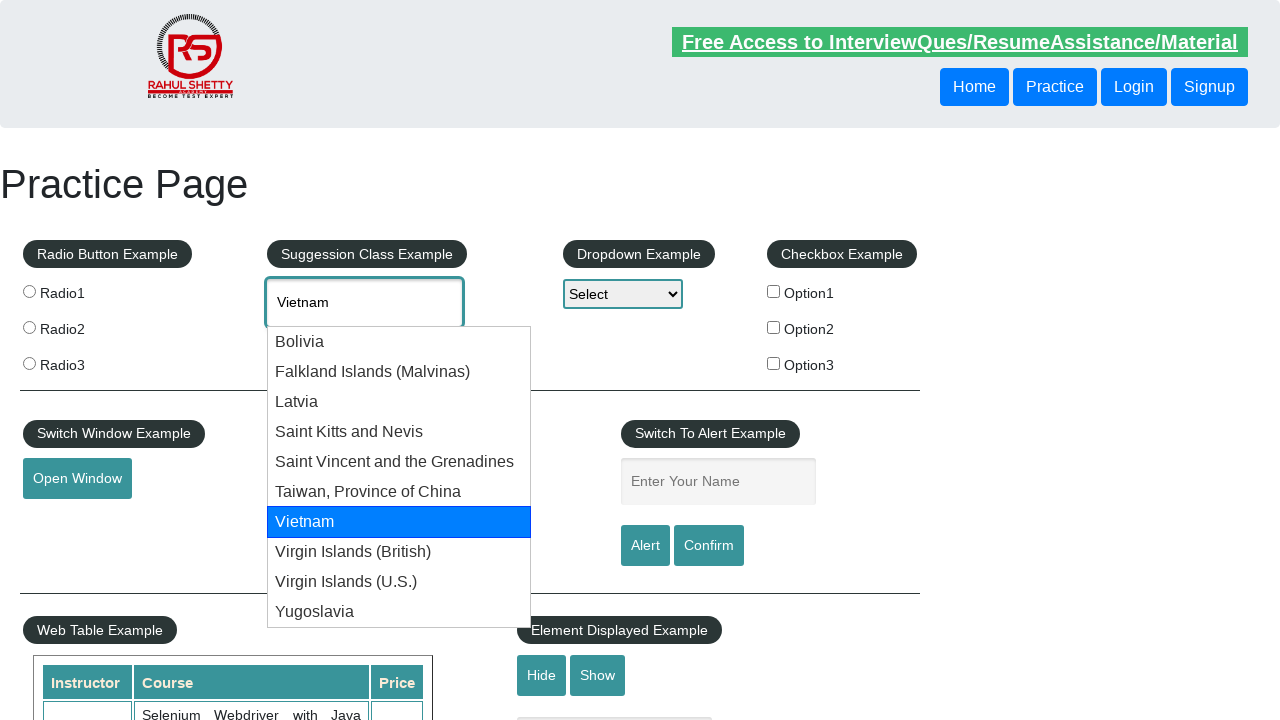

Waited 500ms for dropdown to update
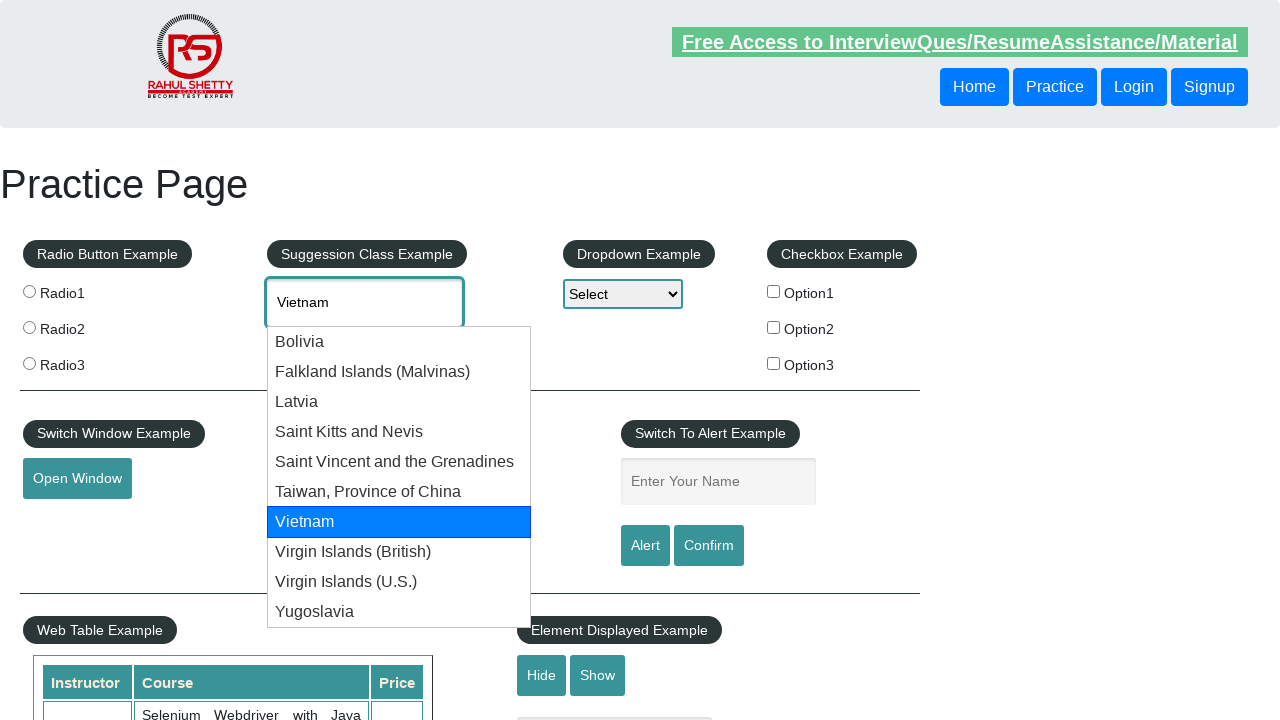

Retrieved current autocomplete value: 'Vietnam'
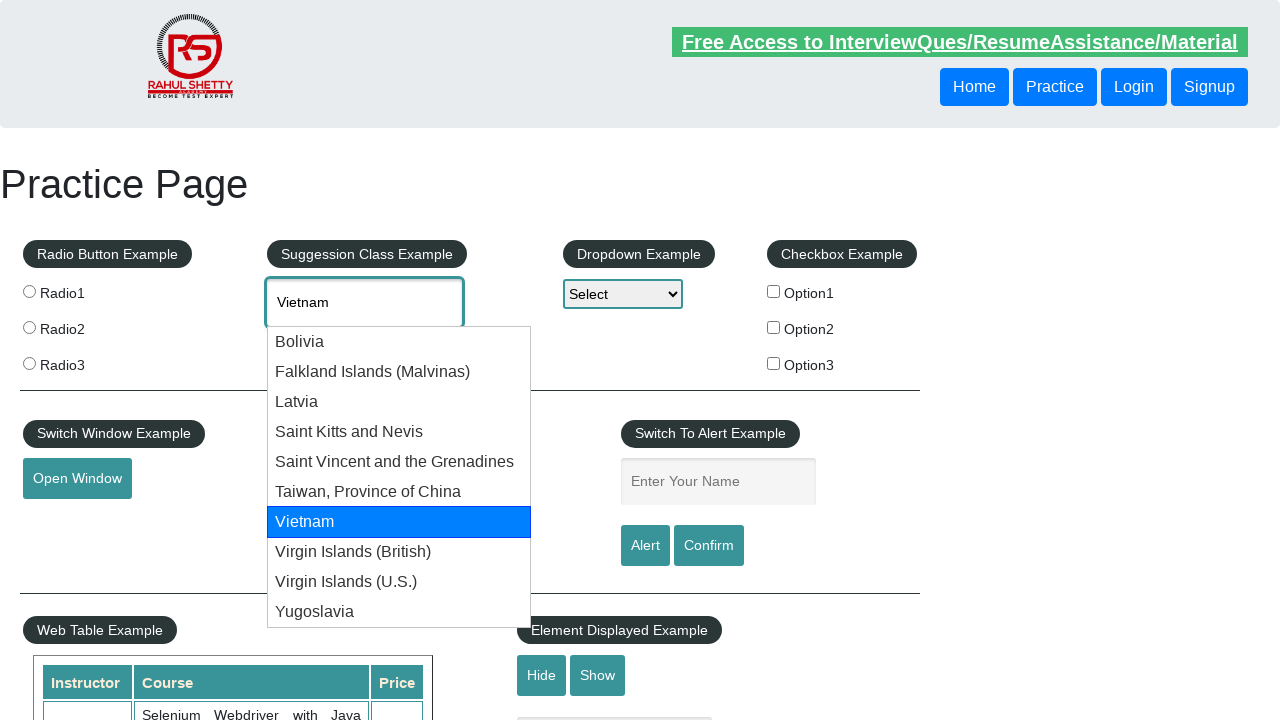

Retrieved final autocomplete value: 'Vietnam'
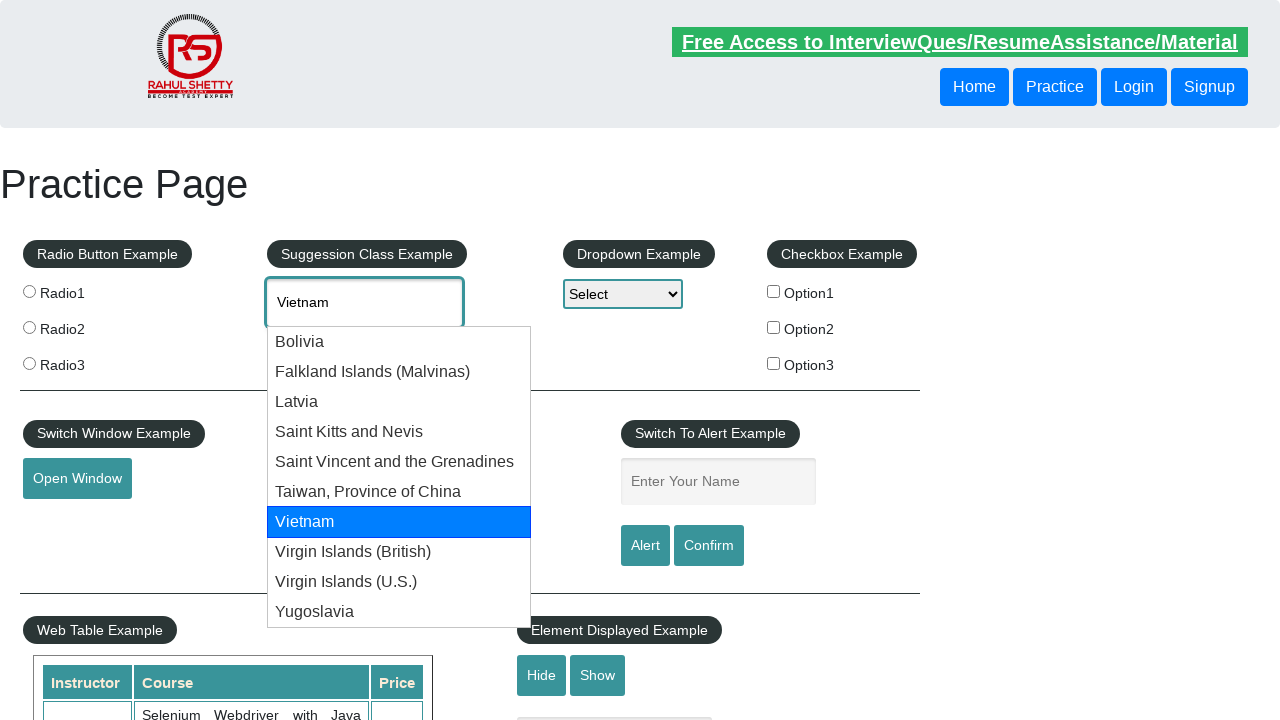

Successfully selected 'Vietnam' from autocomplete dropdown
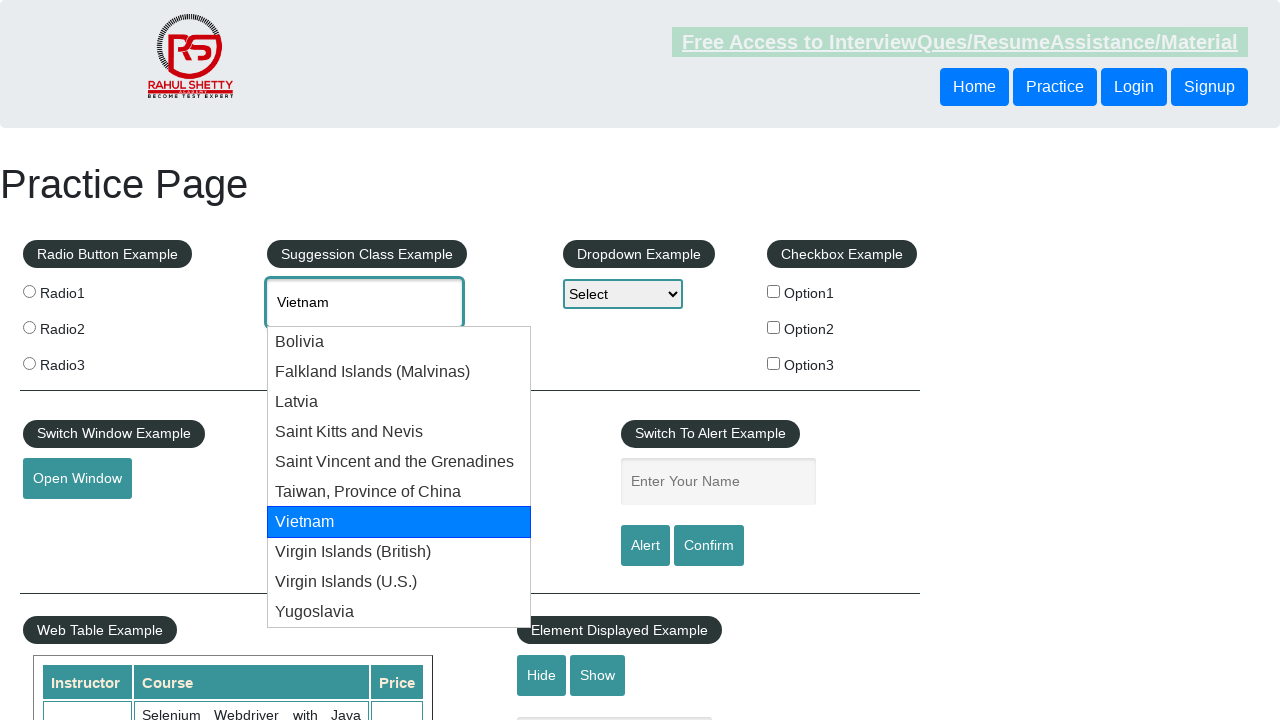

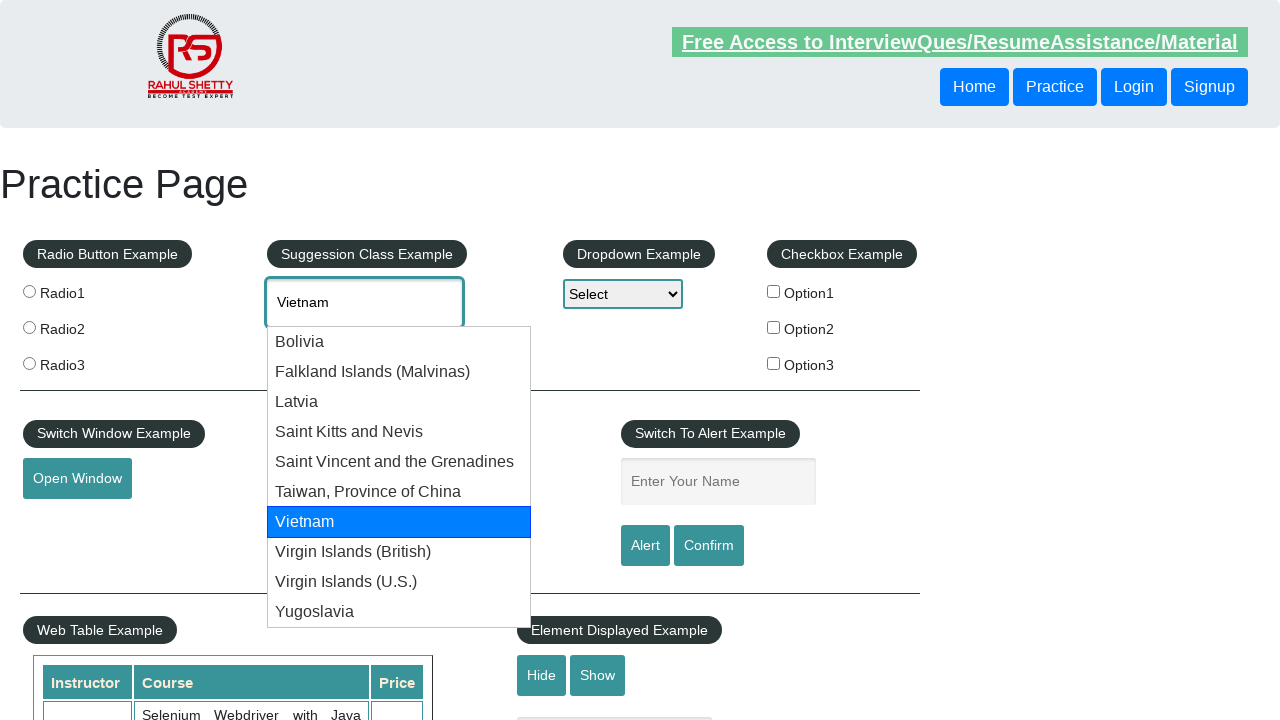